Opens the Sauce Demo website and maximizes the browser window to verify the page loads successfully.

Starting URL: https://www.saucedemo.com/

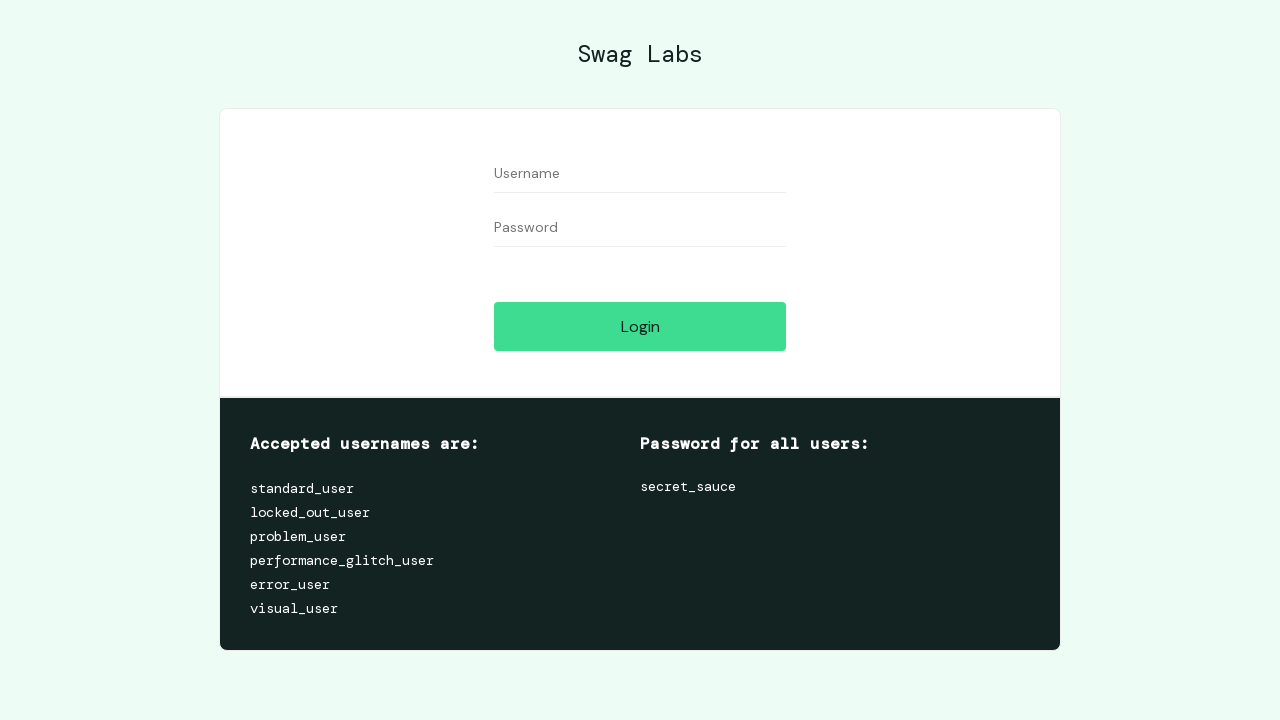

Set viewport to 1920x1080 (maximized size)
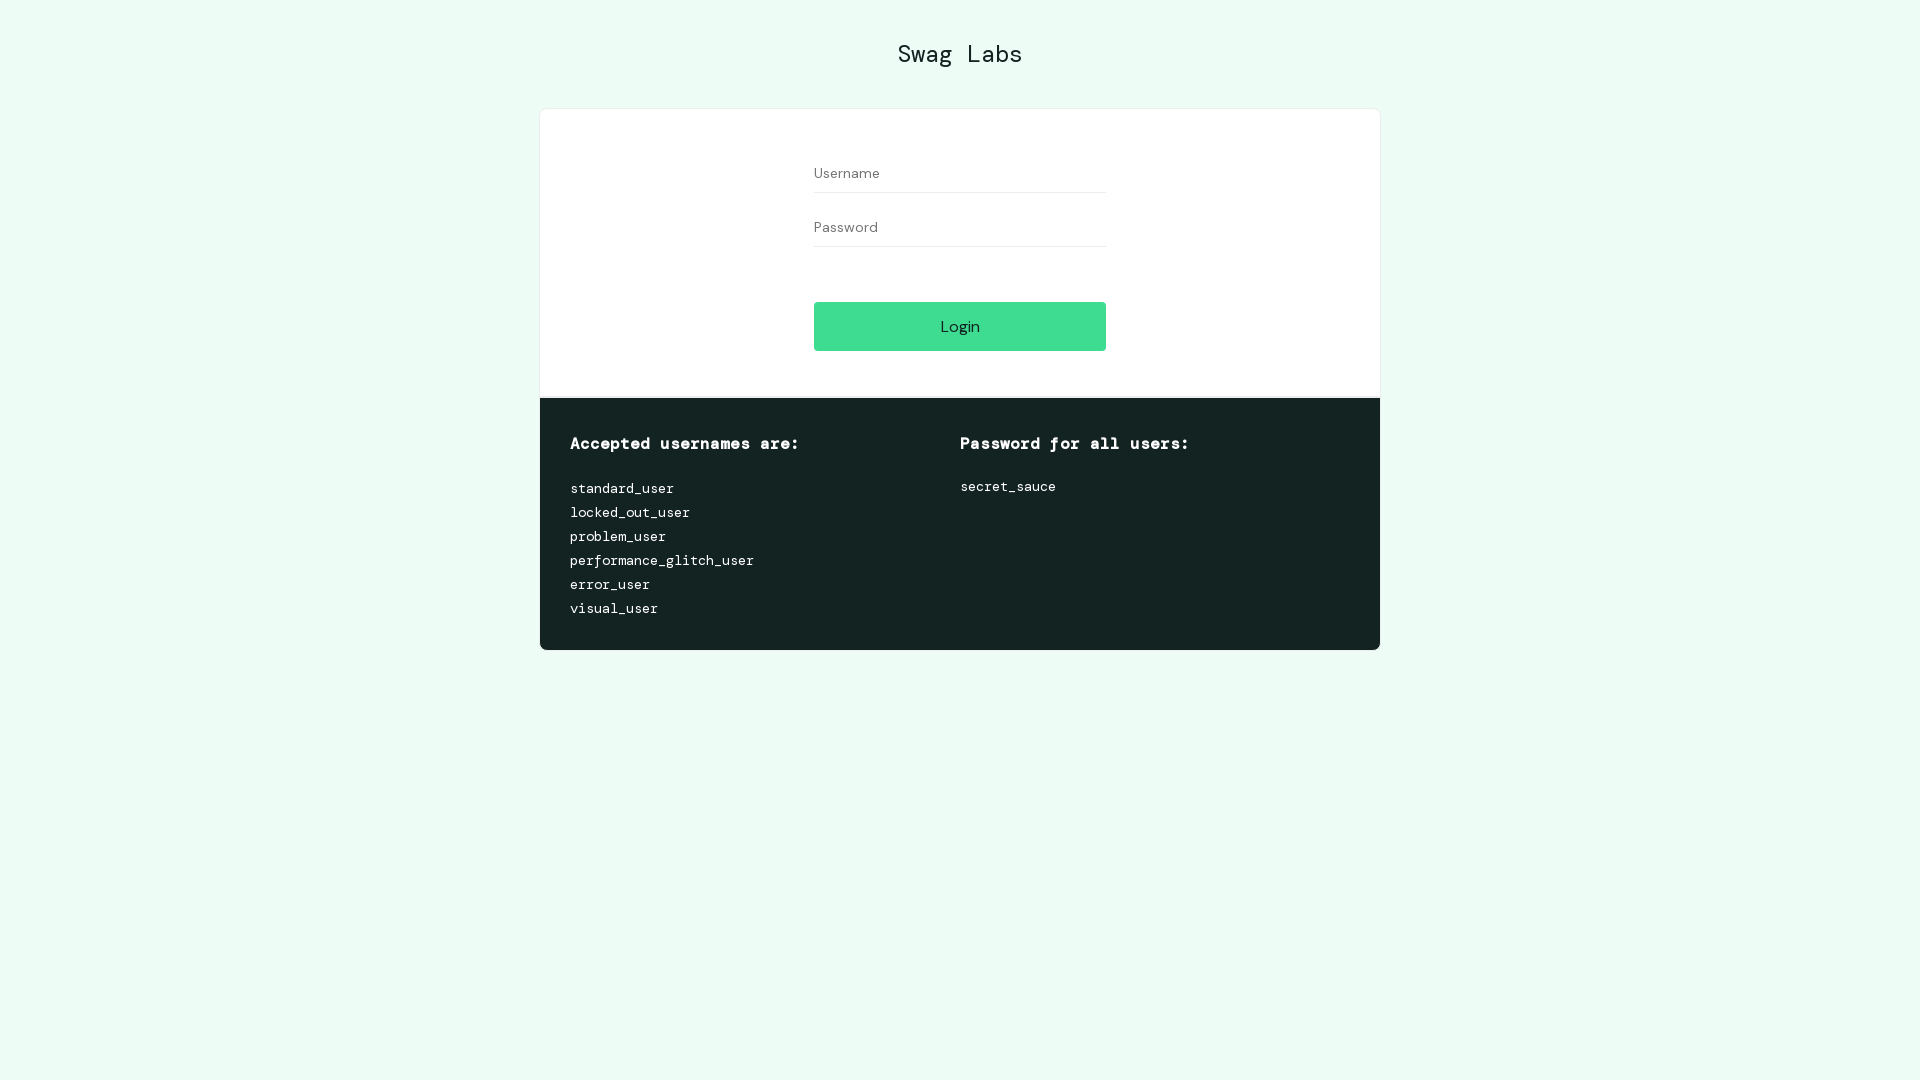

Page DOM content loaded successfully
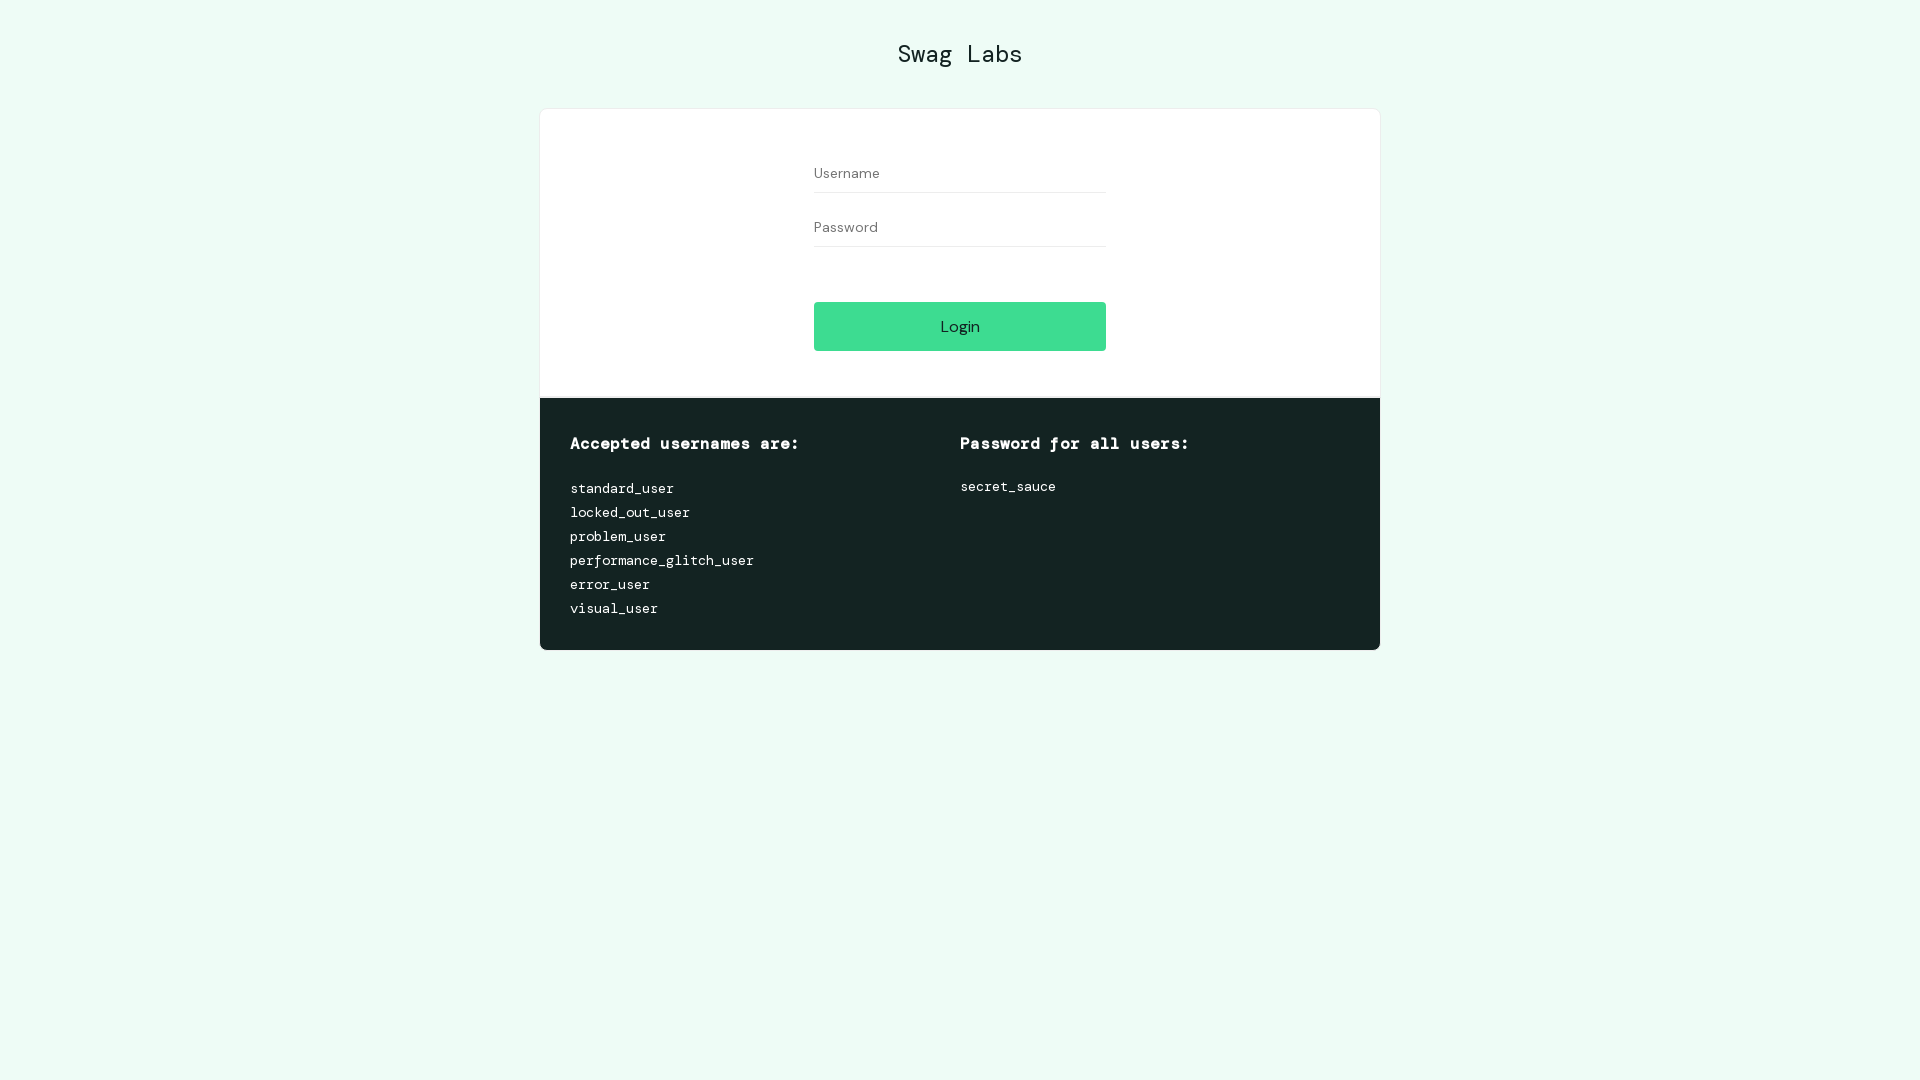

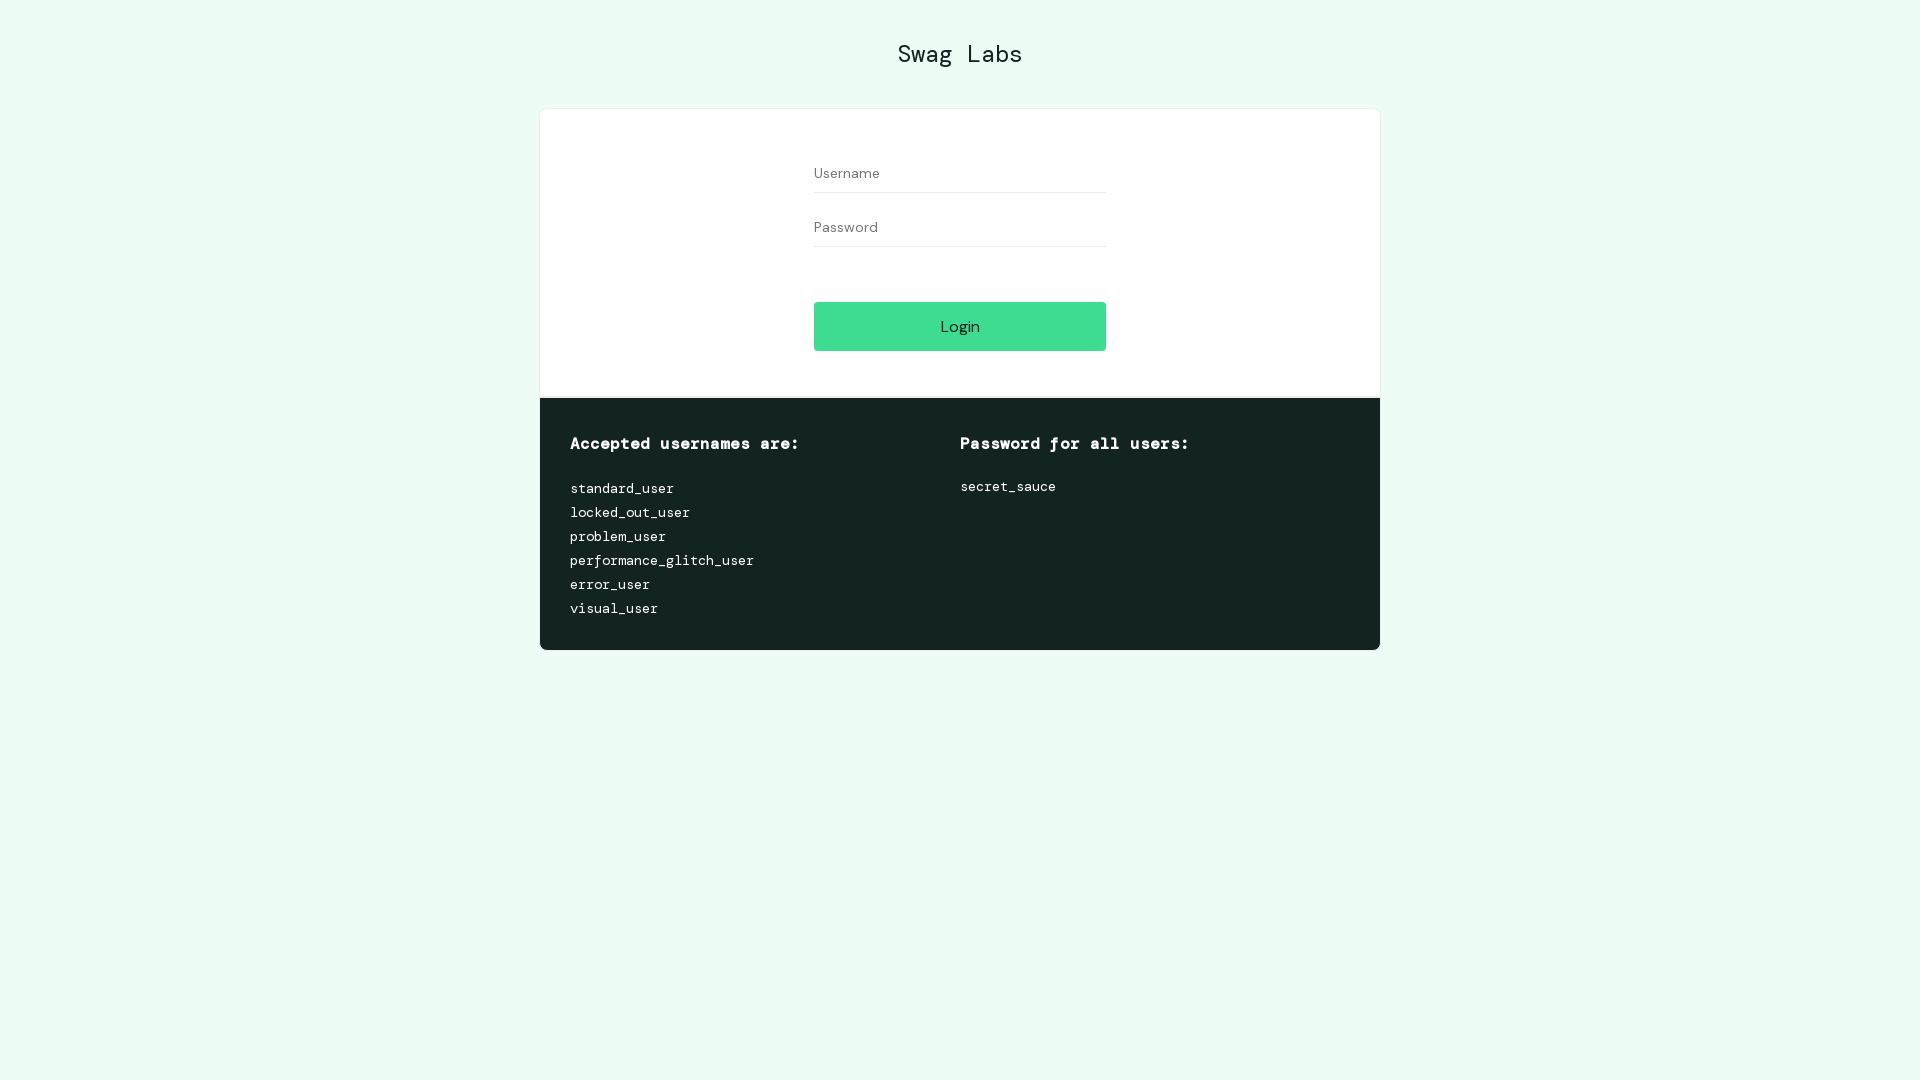